Tests clicking on a media link on the SkillFactory homepage that opens in a new window, then switches focus to the new window.

Starting URL: https://skillfactory.ru/

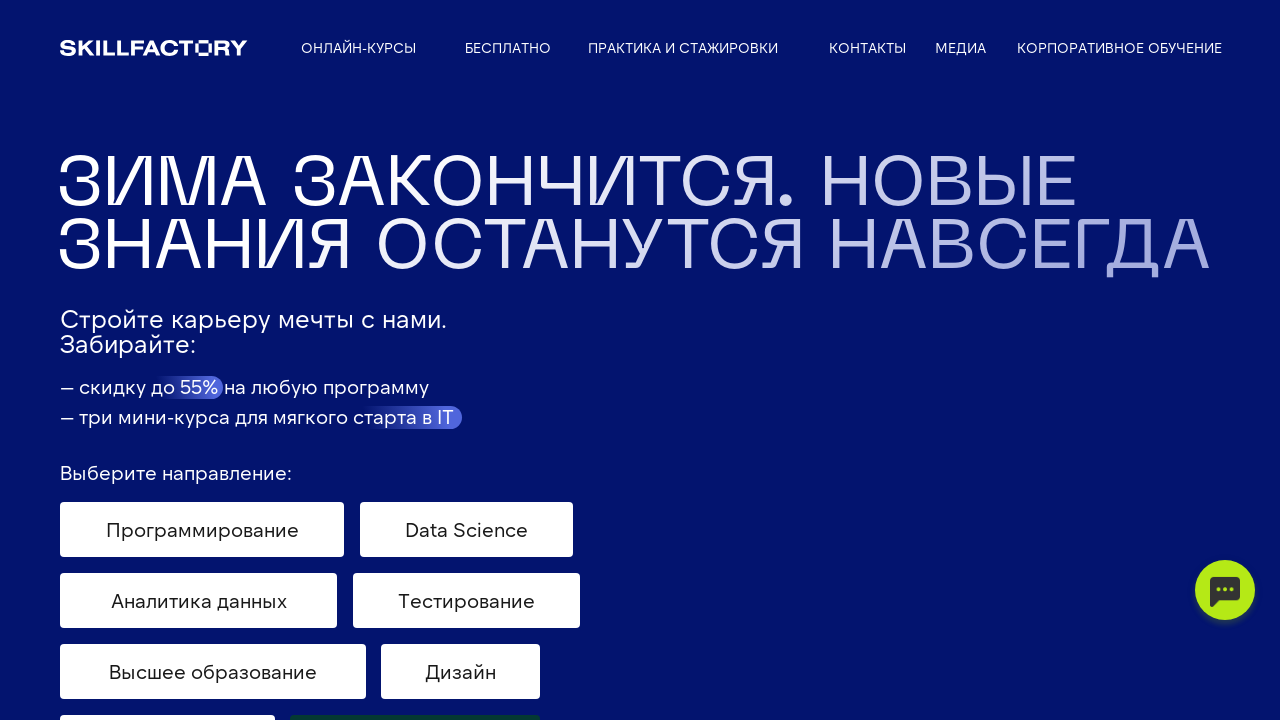

Set viewport size to 1096x672
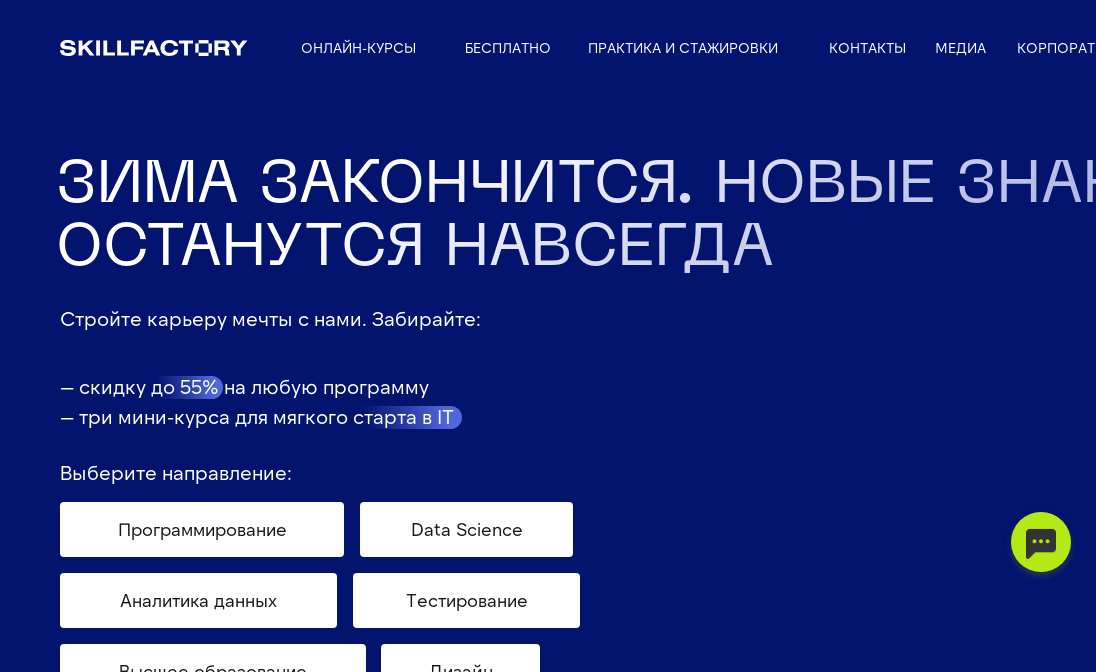

Scrolled down to media section at 2600px
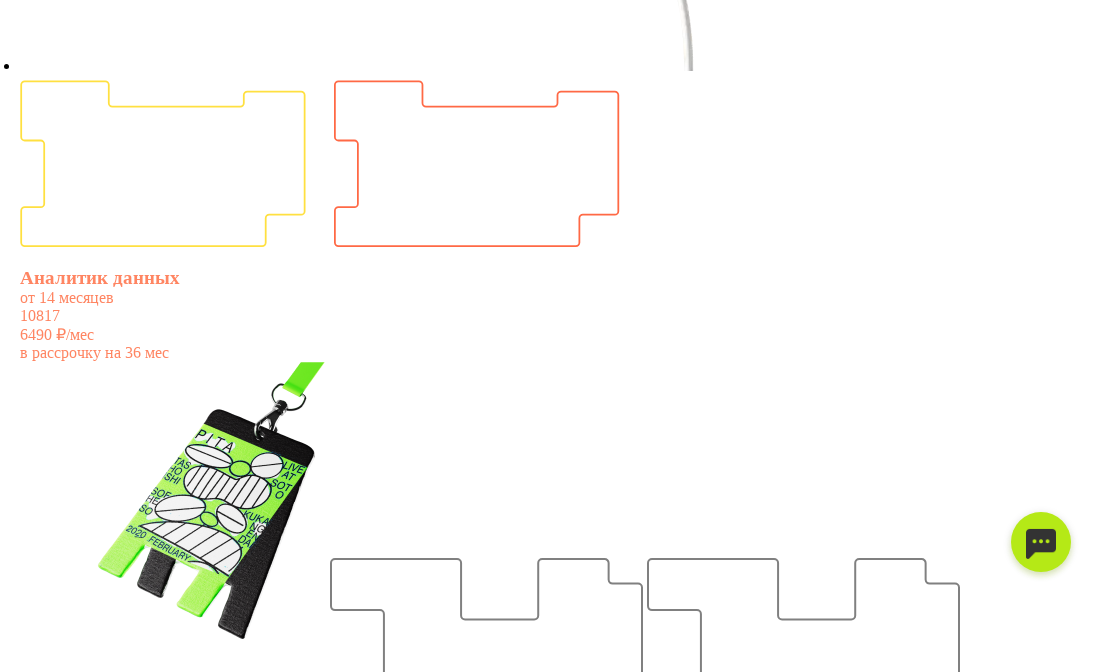

Stored reference to original page
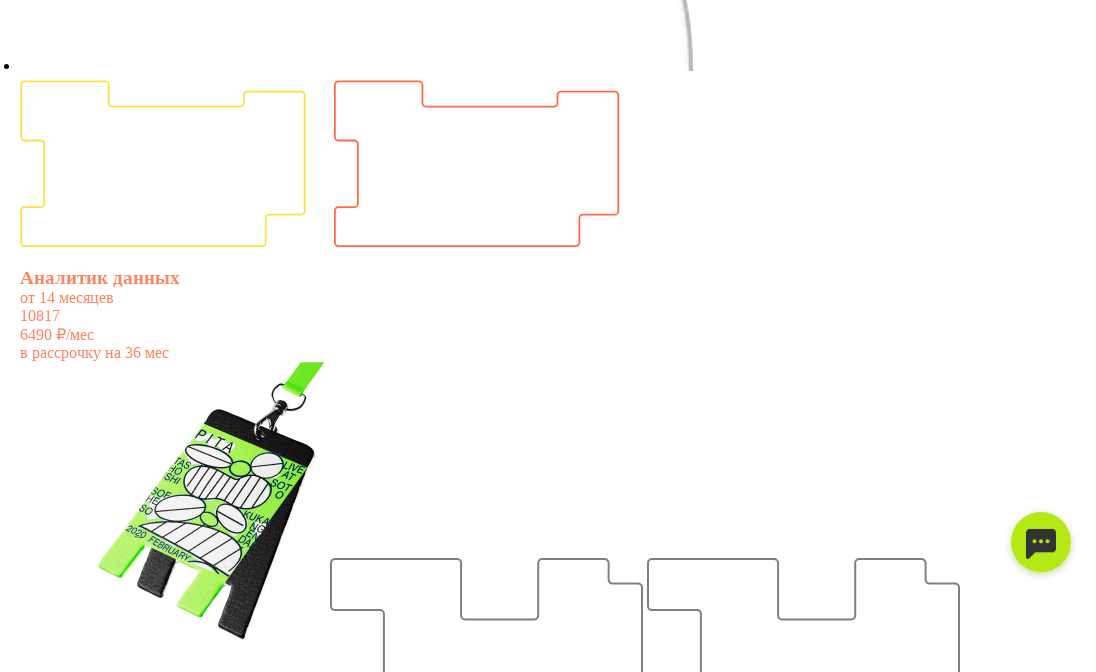

Clicked media link that opened in new window at (58, 336) on .media .all-link > span
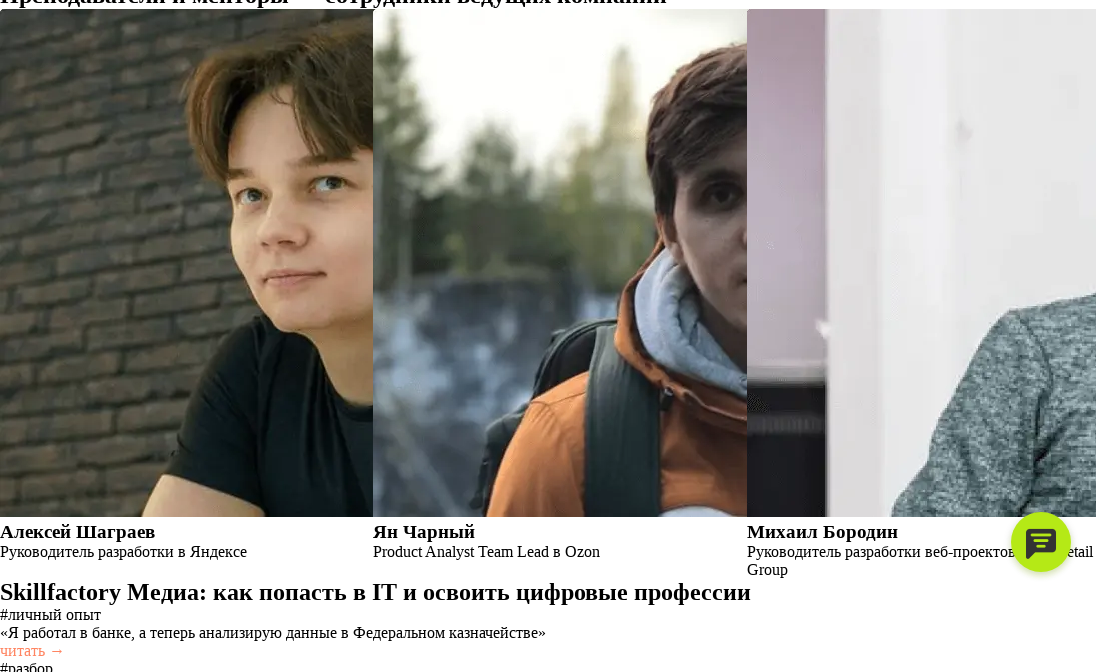

Obtained reference to newly opened page
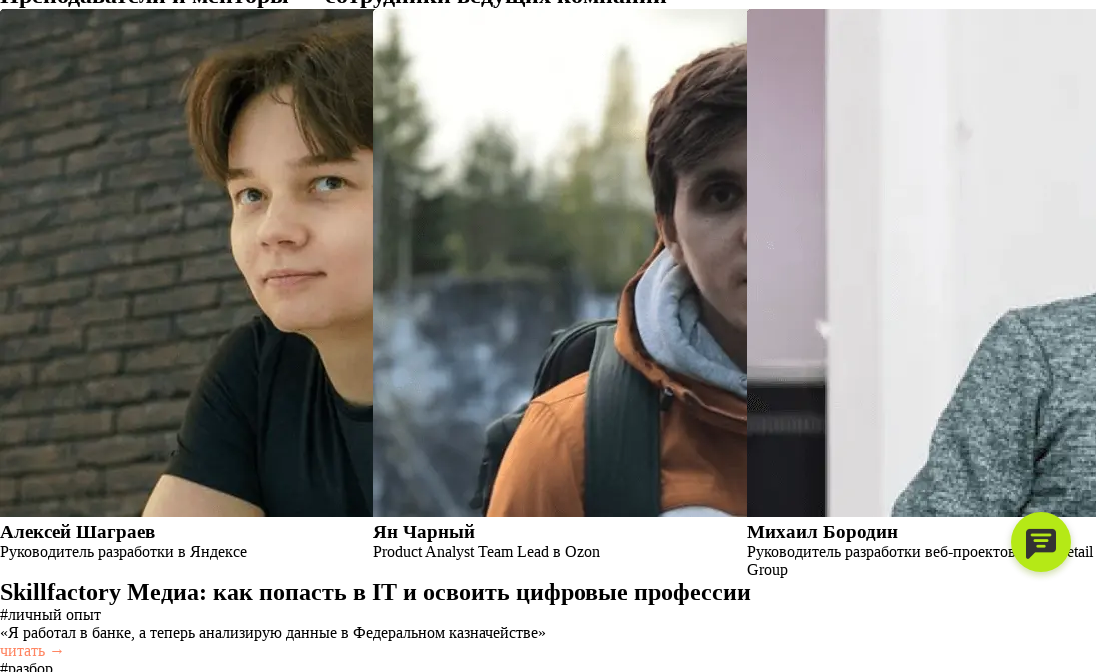

New page finished loading
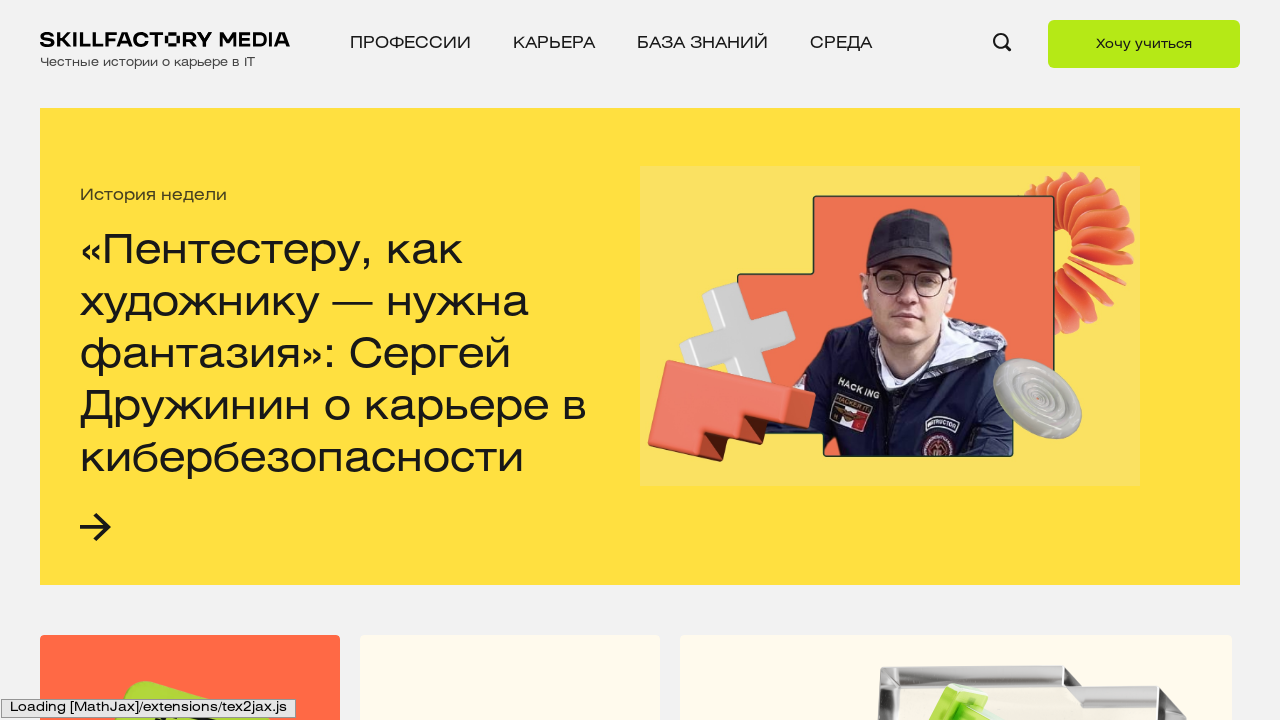

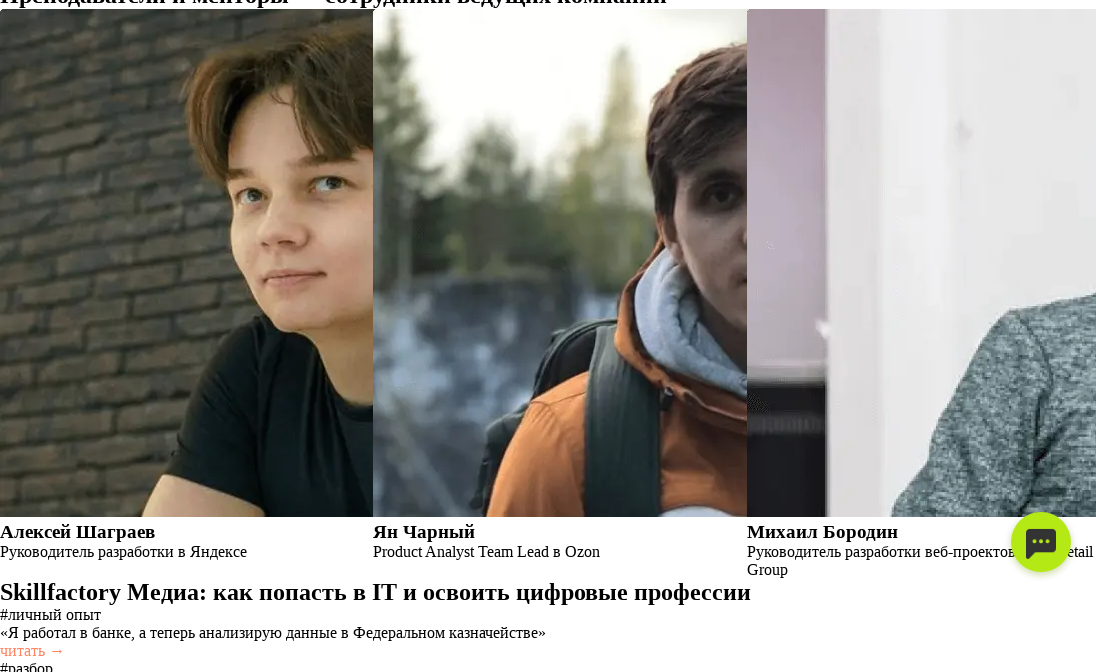